Navigates to mycontactform.com and clicks on the "Sample Forms" link to access the sample forms page.

Starting URL: https://mycontactform.com/

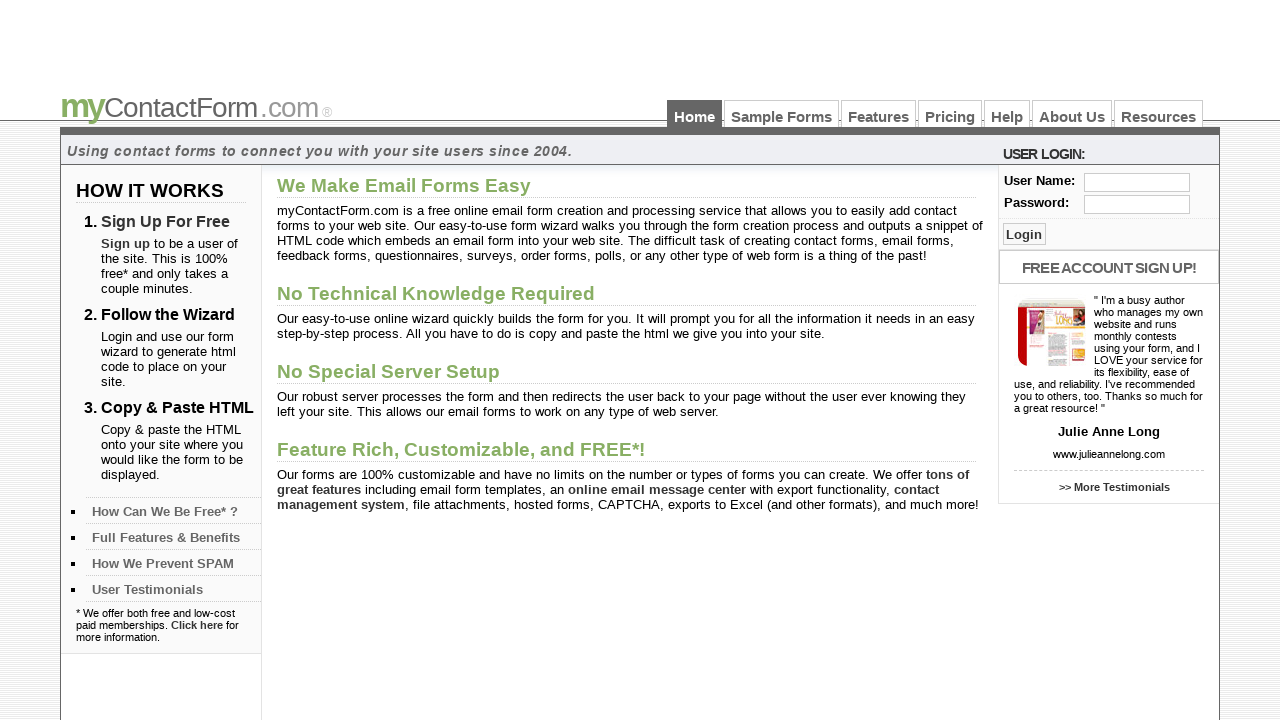

Navigated to https://mycontactform.com/
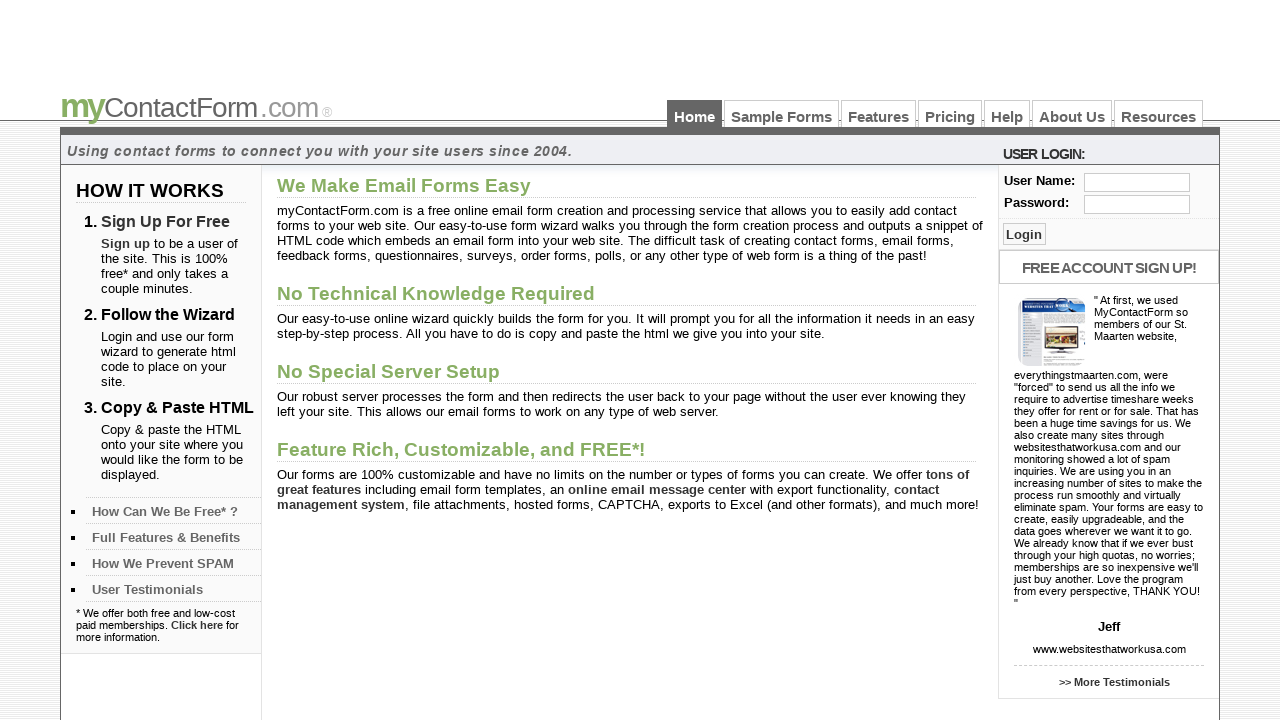

Clicked on the 'Sample Forms' link to access the sample forms page at (782, 114) on text=Sample Forms
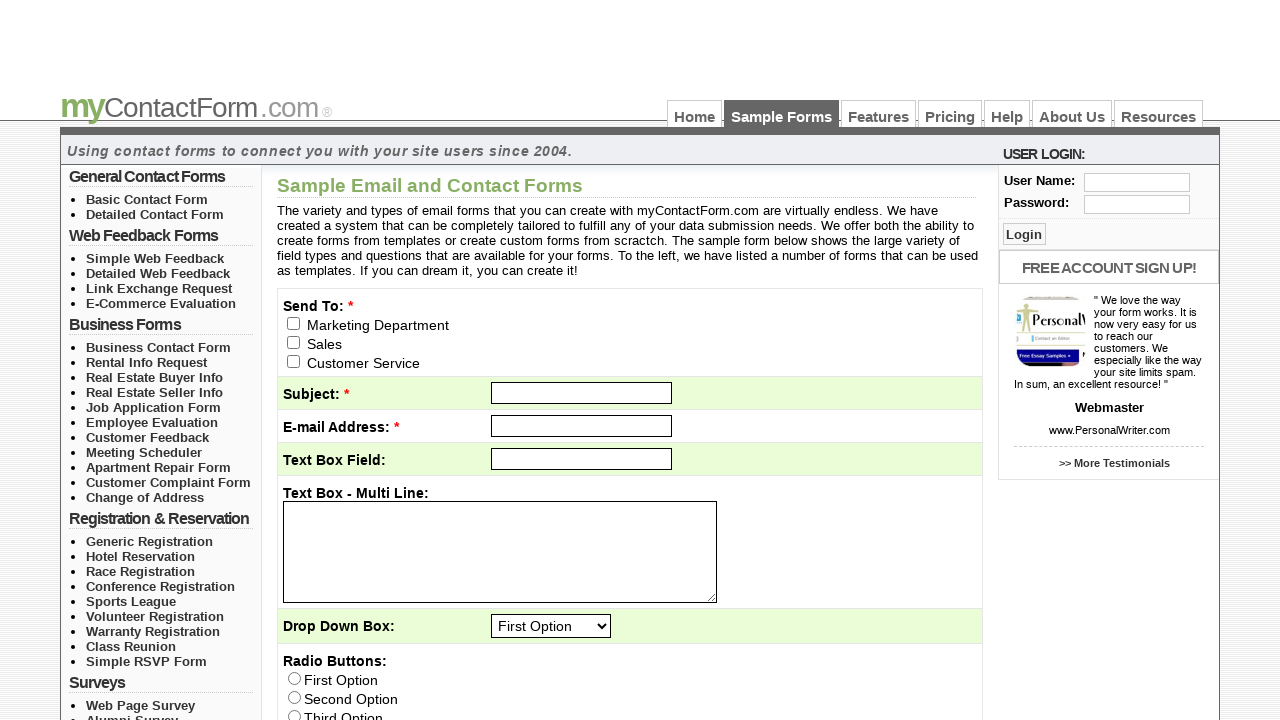

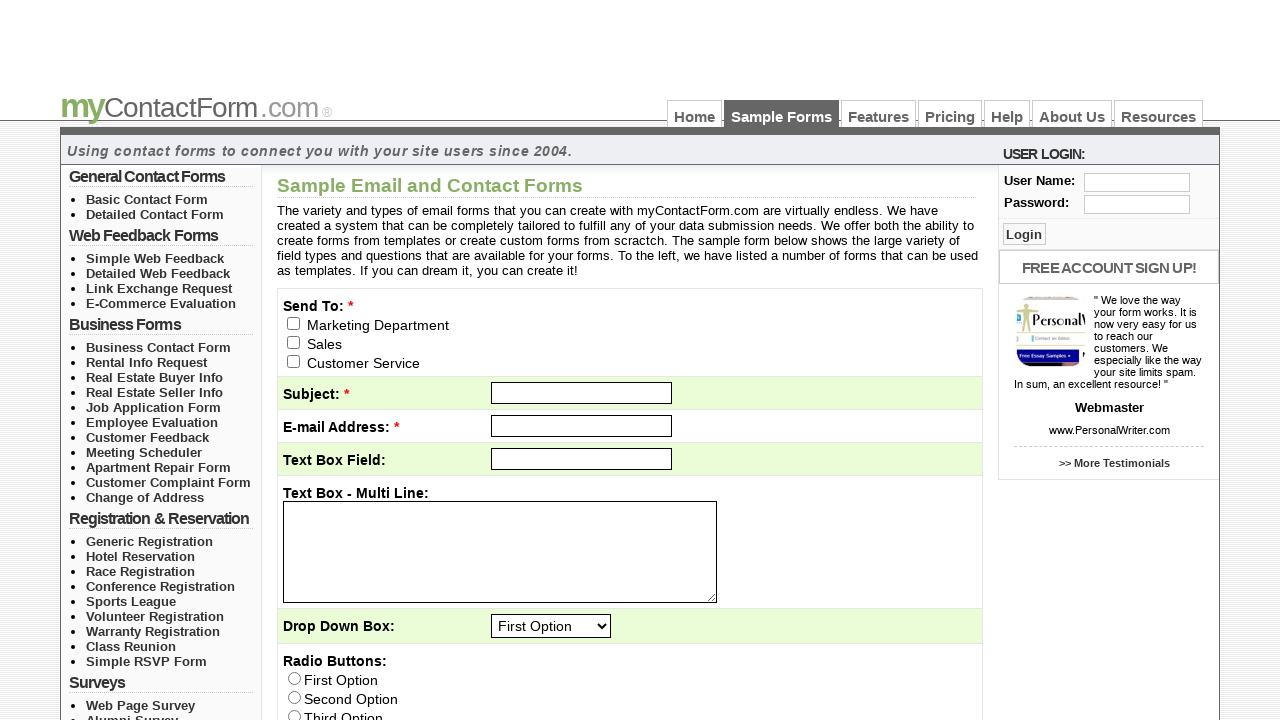